Navigates to a Mars NASA news site and waits for the news list content to load on the page.

Starting URL: https://data-class-mars.s3.amazonaws.com/Mars/index.html

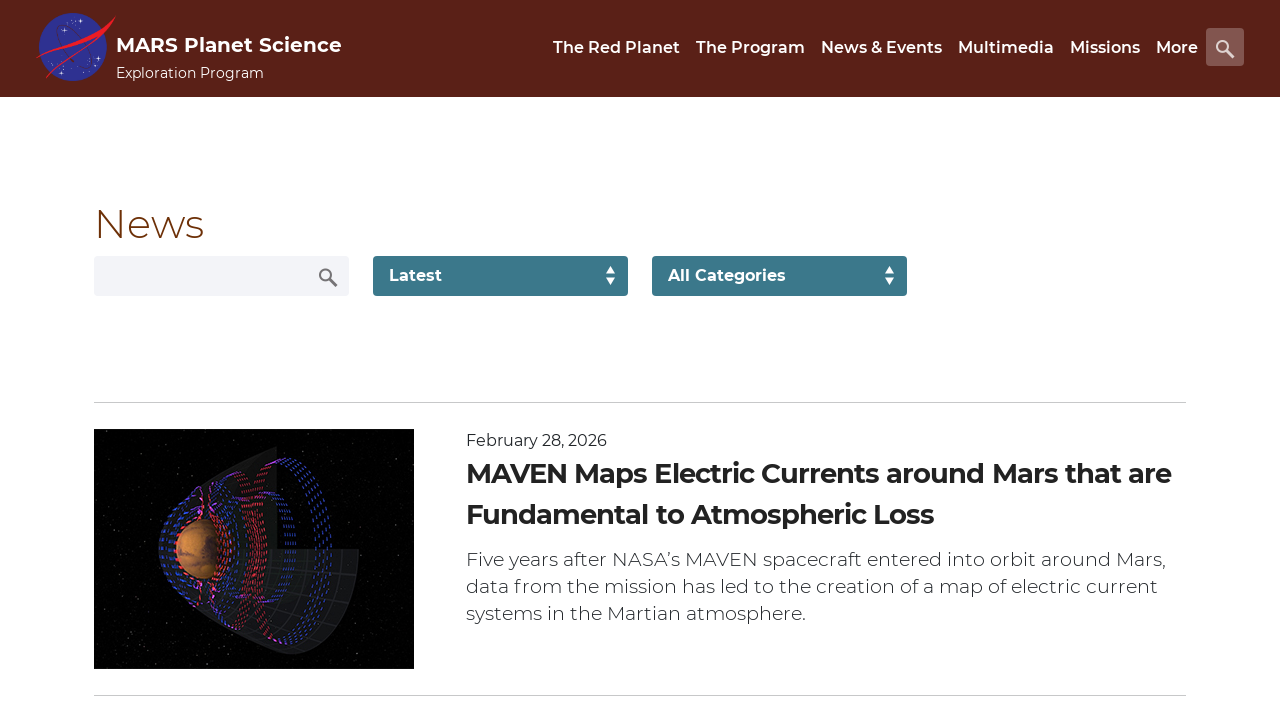

Navigated to Mars NASA news site
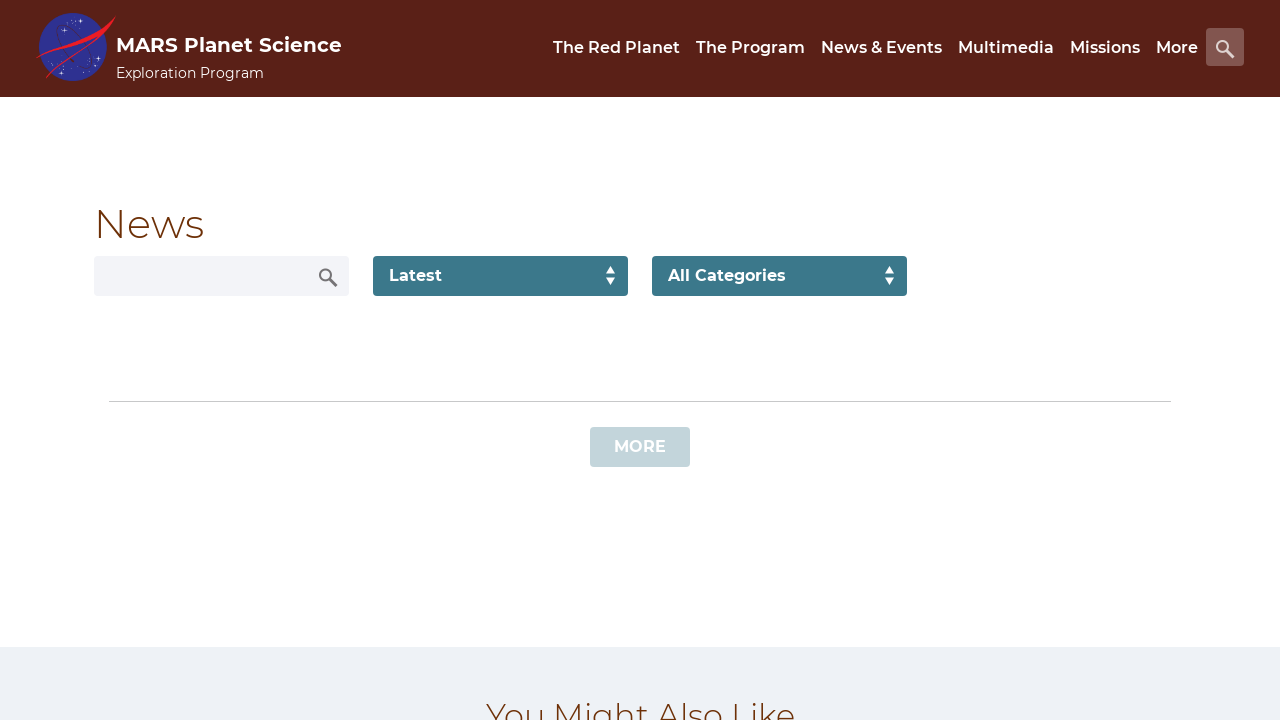

News list content loaded successfully
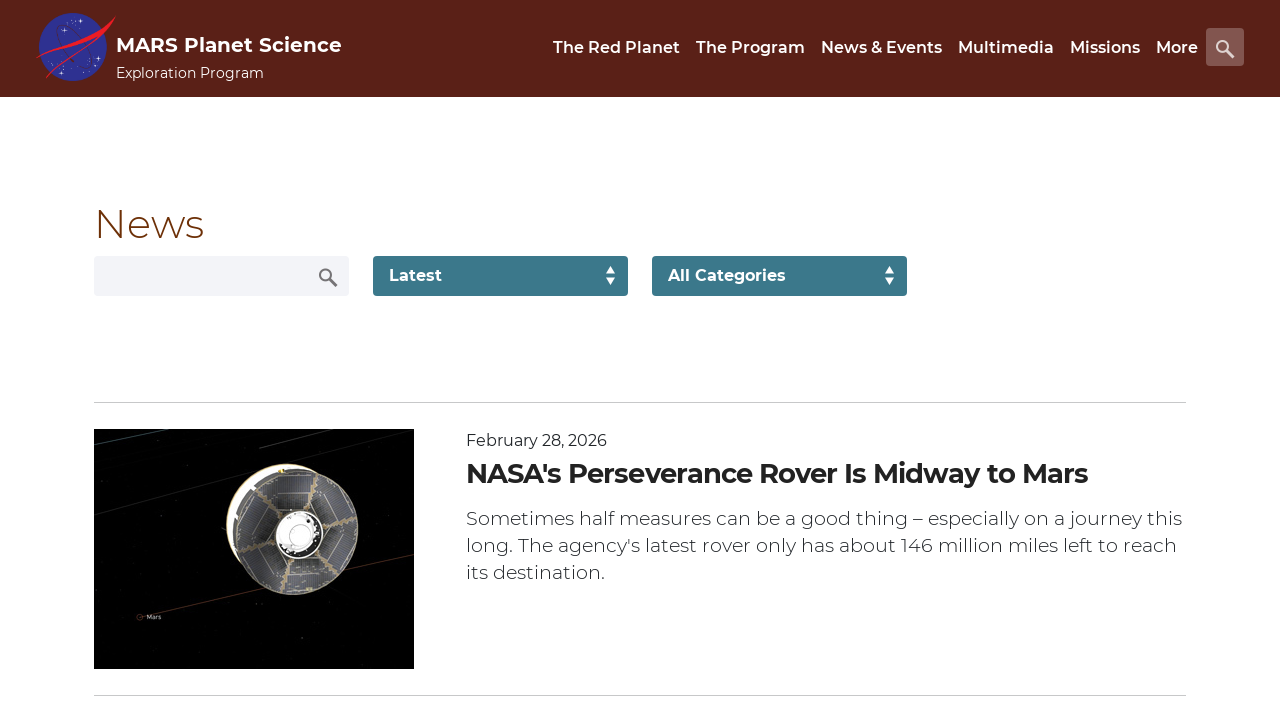

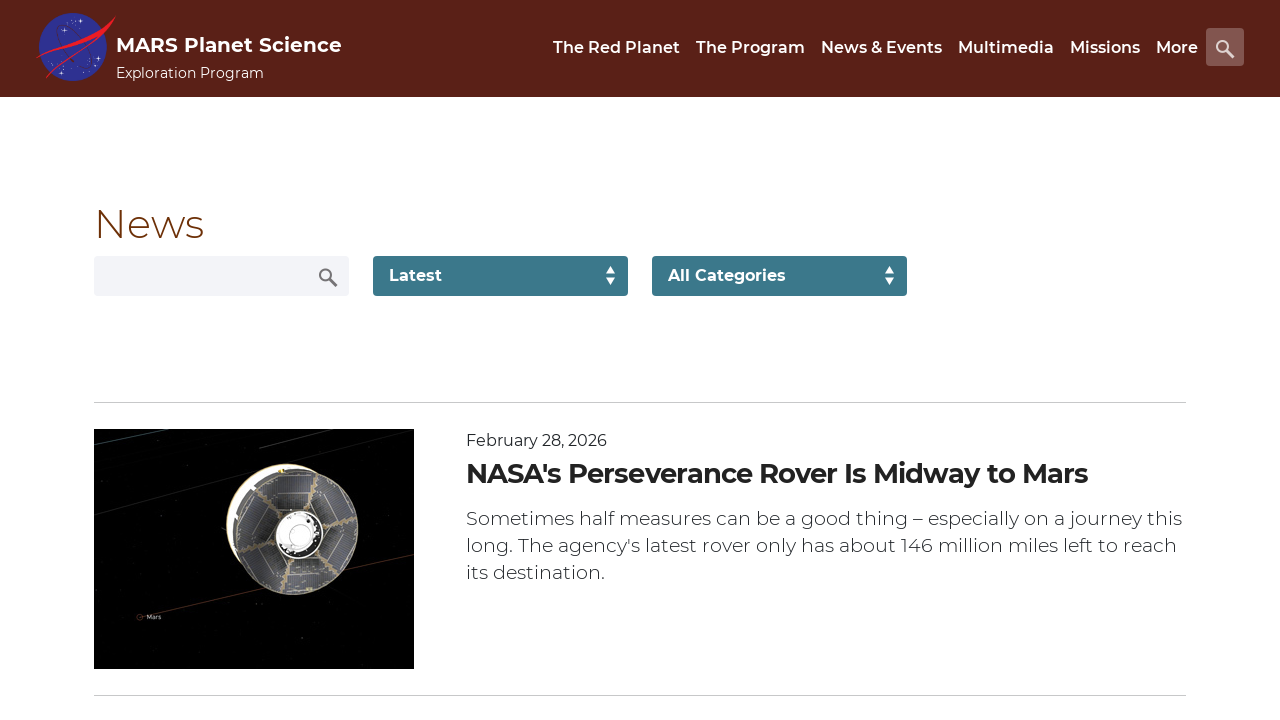